Tests that toggling the theme does not reset the calculator input - entered values should persist after theme switch.

Starting URL: https://hradiladam.github.io/calculator/

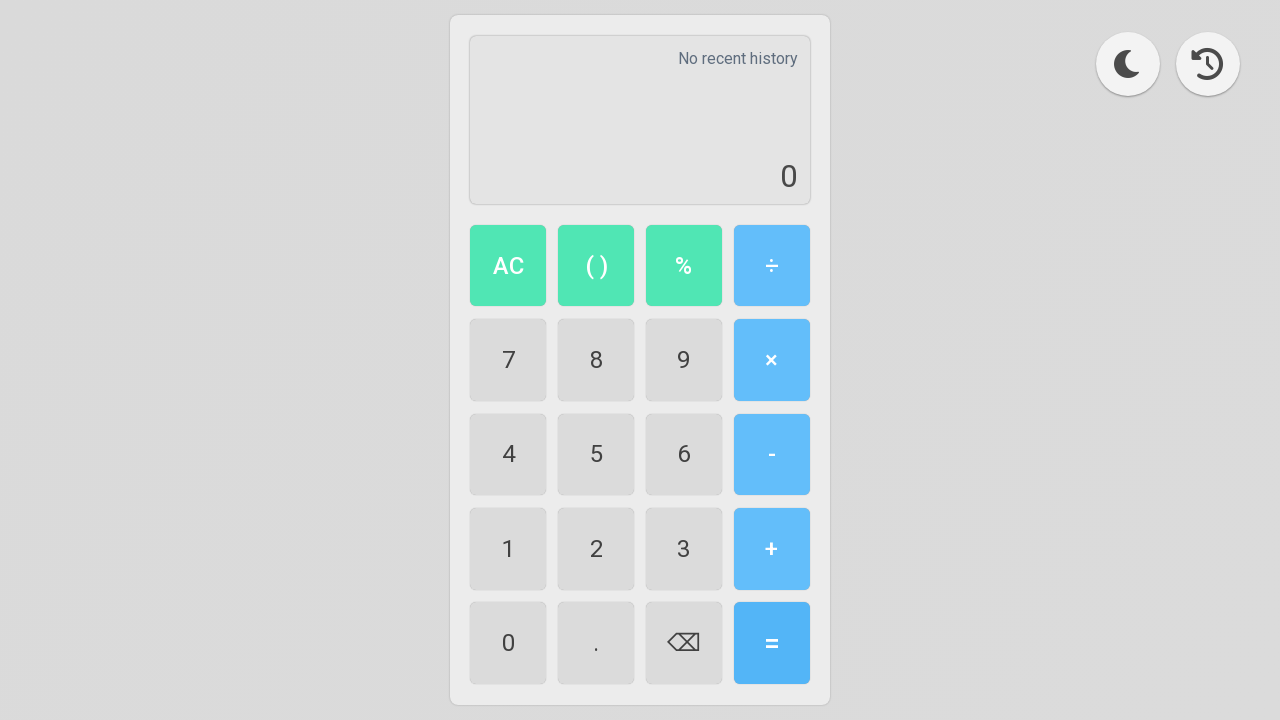

Clicked button '1' to enter digit into calculator at (508, 549) on button:has-text('1')
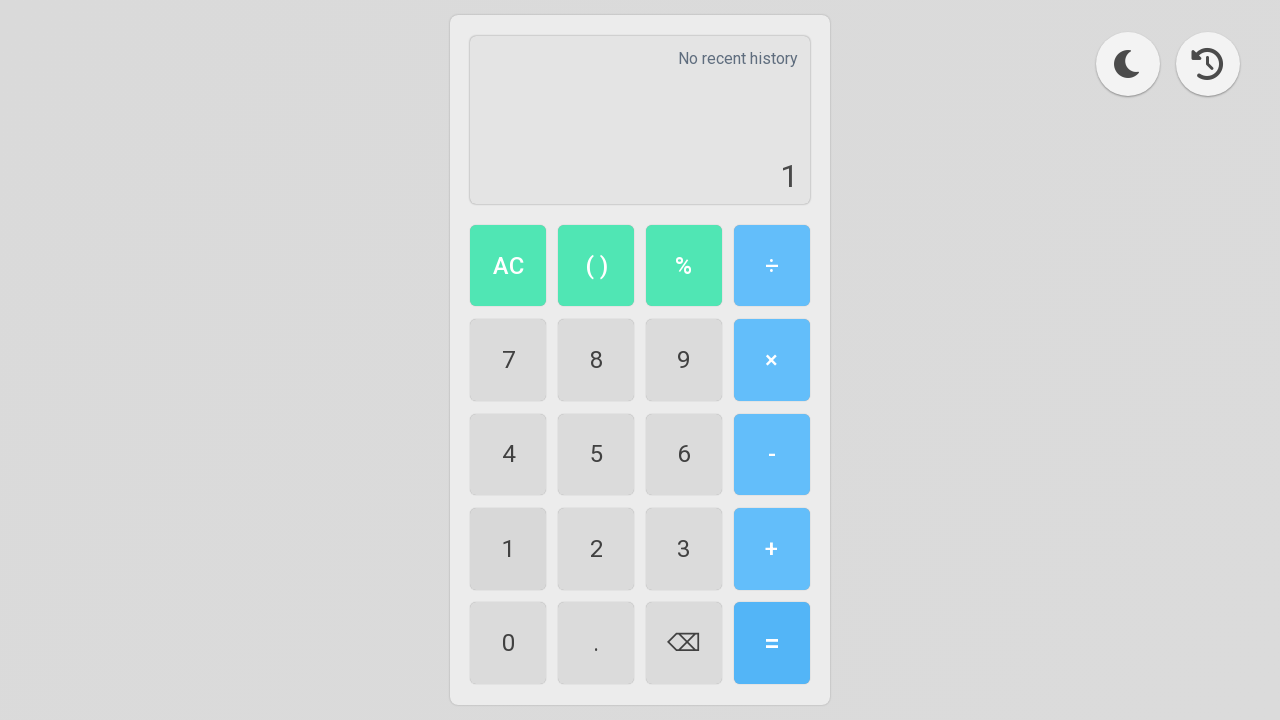

Retrieved calculator display value before theme switch
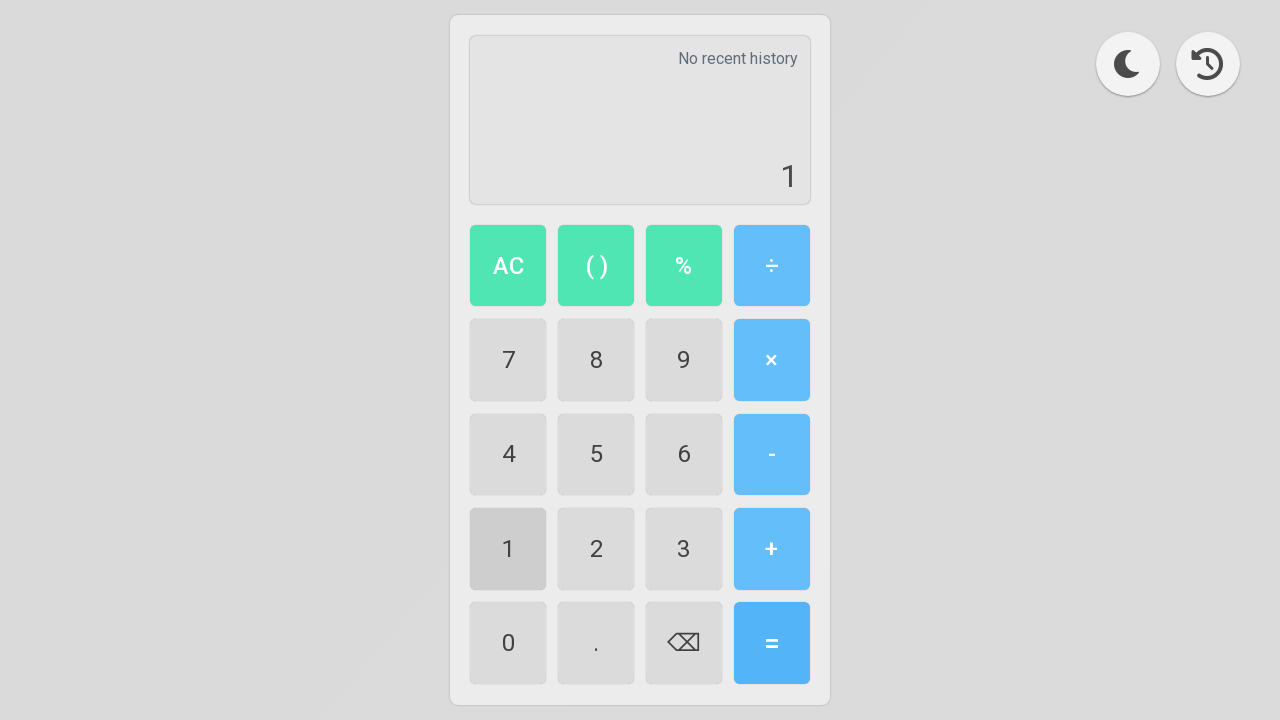

Verified calculator display shows '1'
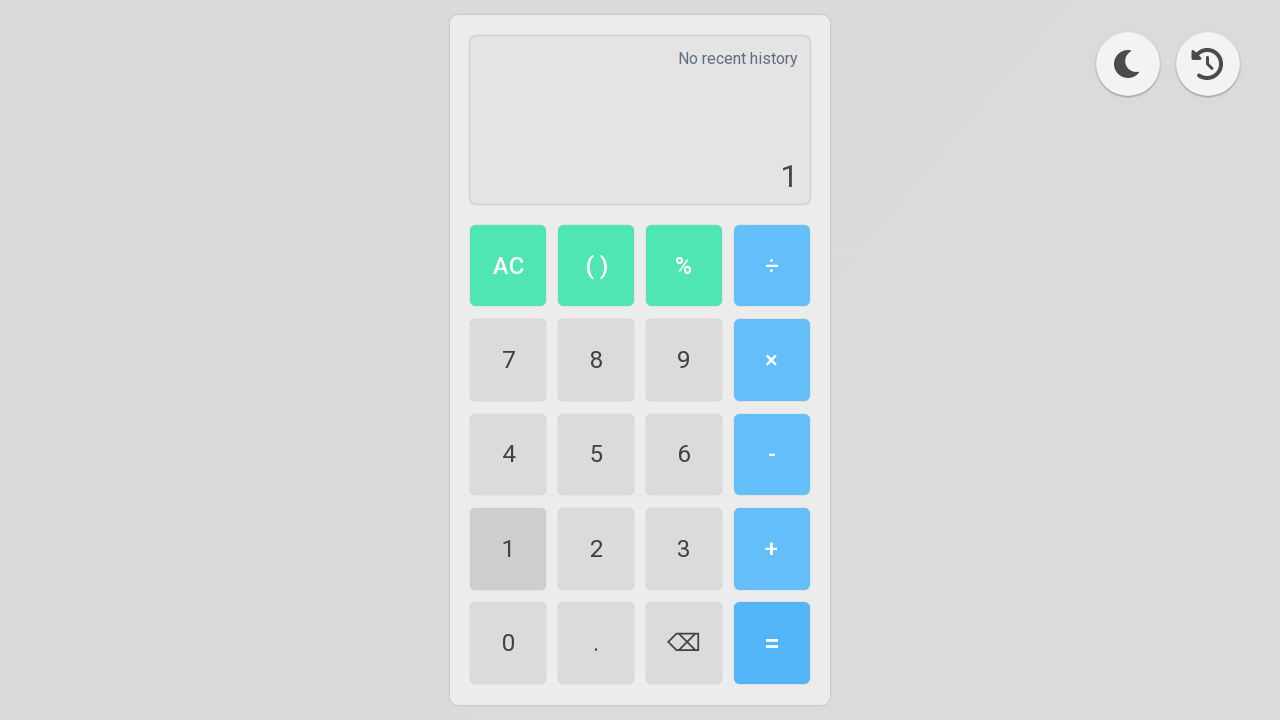

Clicked theme switch button to toggle theme at (1128, 64) on #theme-switch
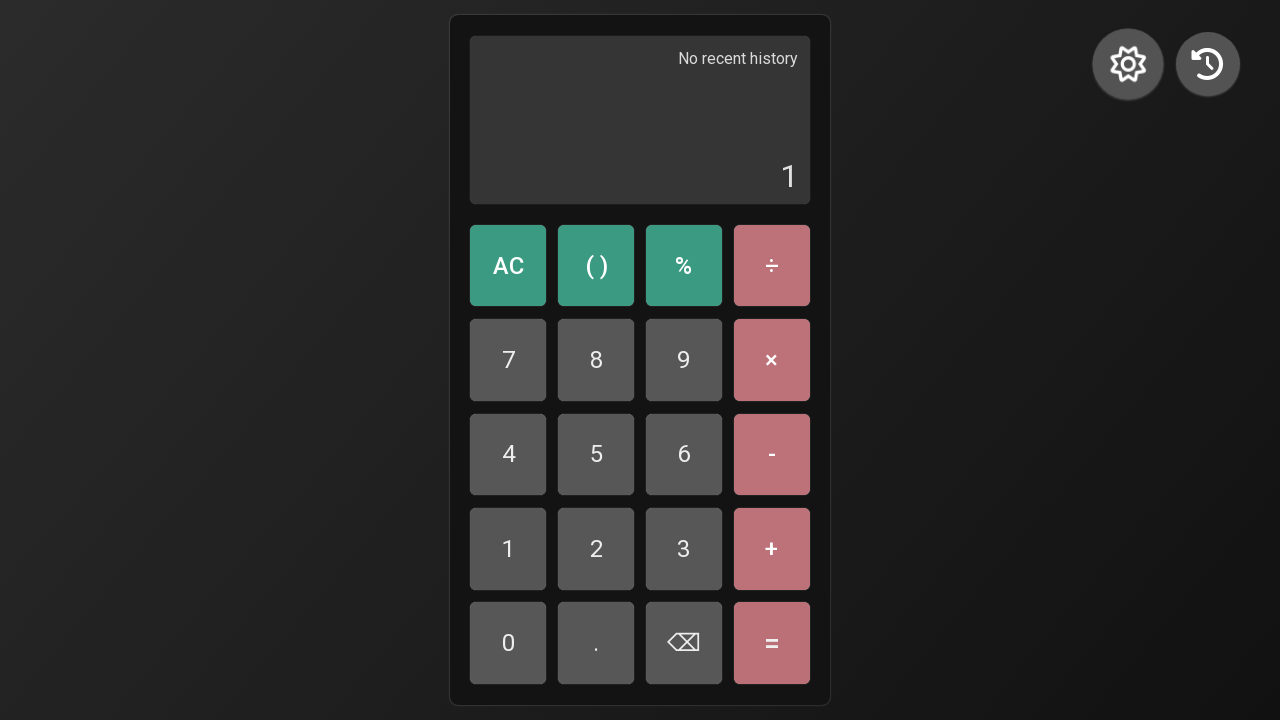

Retrieved calculator display value after theme switch
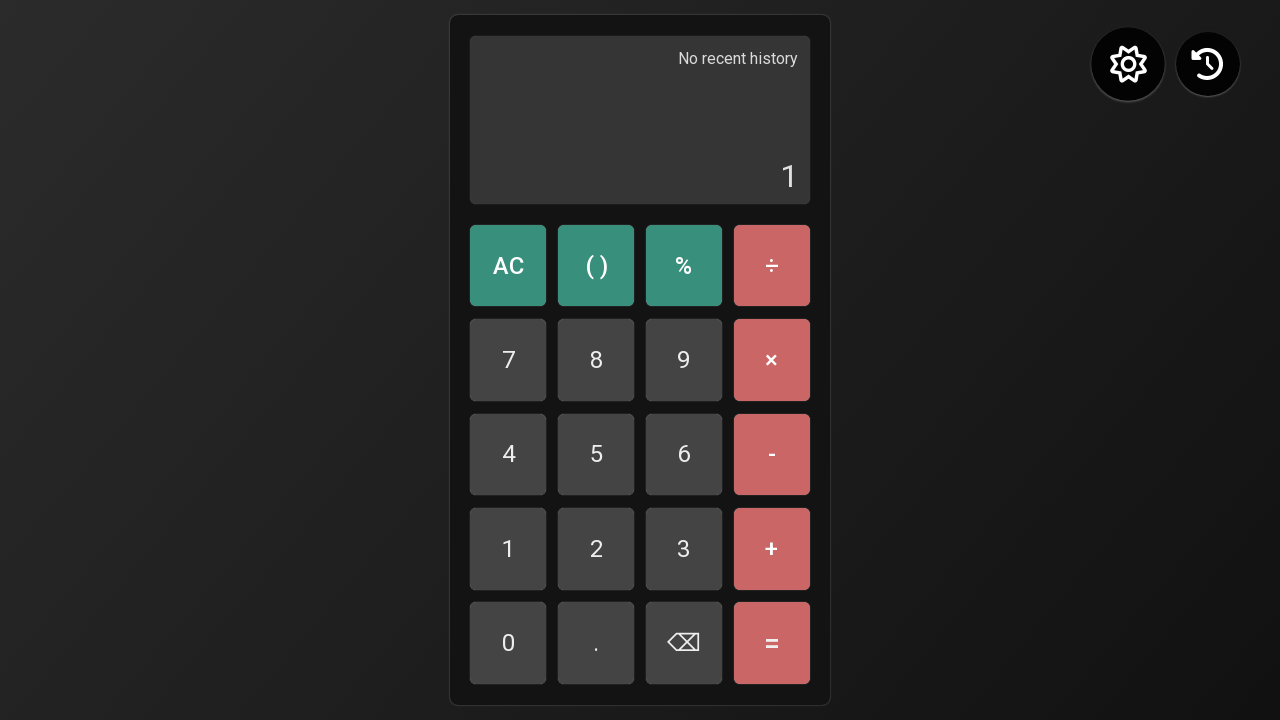

Verified calculator display still shows '1' after theme switch - input persisted
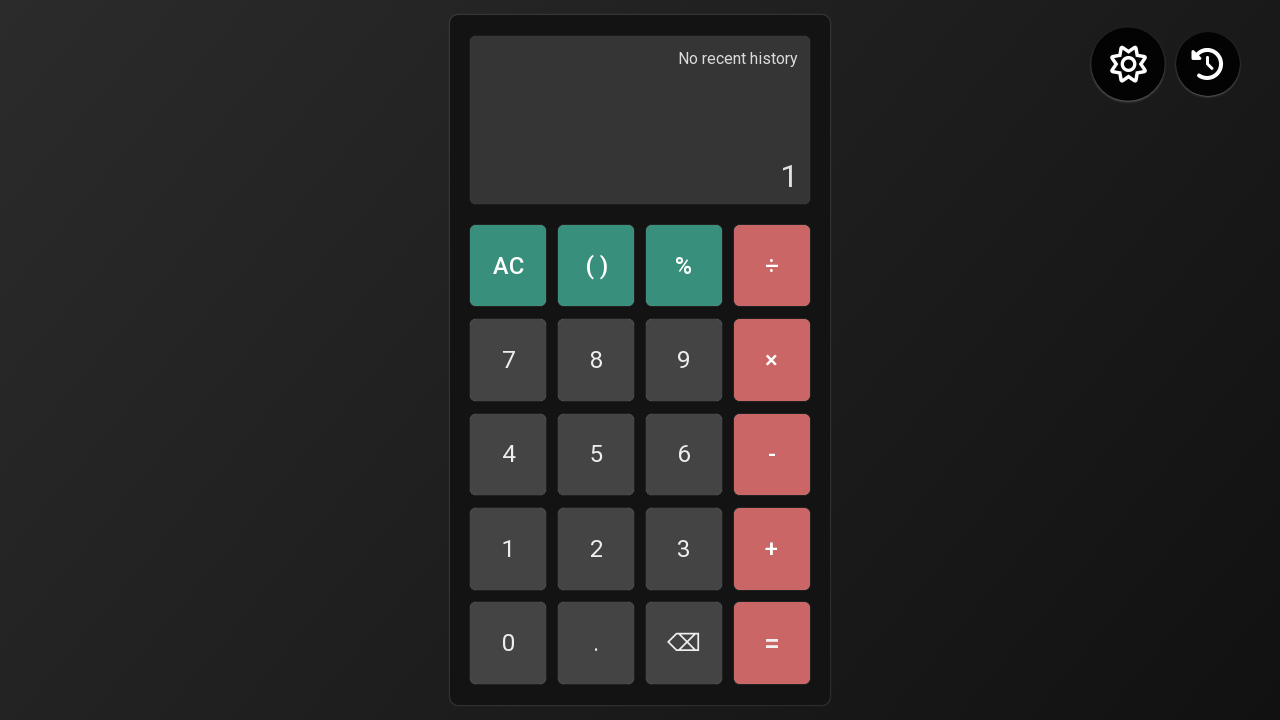

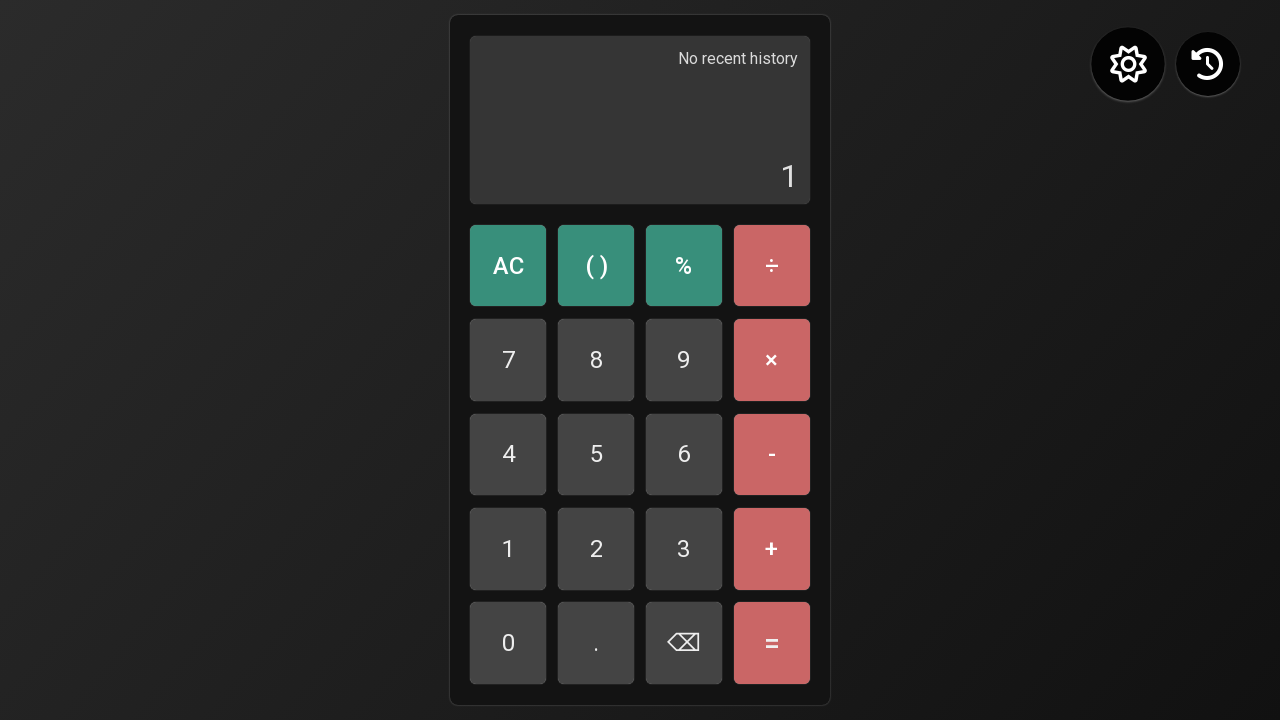